Tests window handling functionality by opening a new window and interacting with elements in the new window

Starting URL: http://demo.automationtesting.in/Windows.html

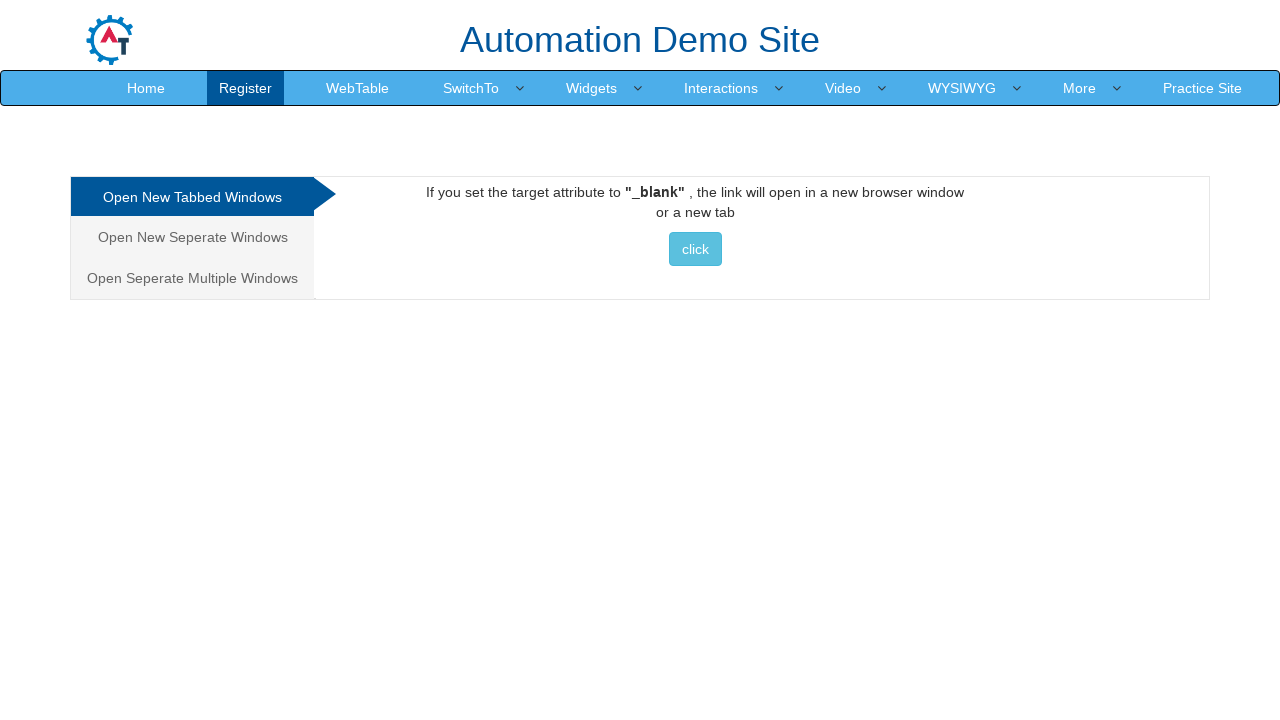

Clicked on 'Open New Seperate Windows' link at (192, 237) on xpath=//a[text()='Open New Seperate Windows']
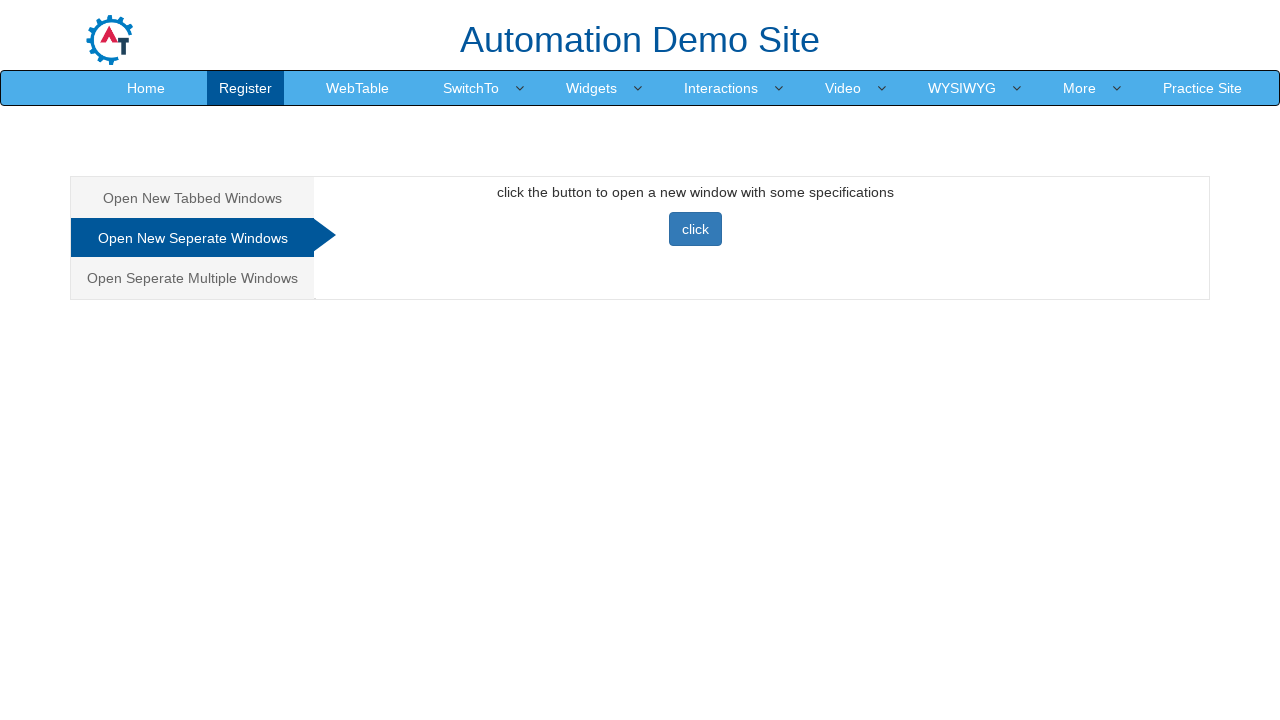

Clicked button to open new window at (695, 229) on xpath=//button[text()='click']
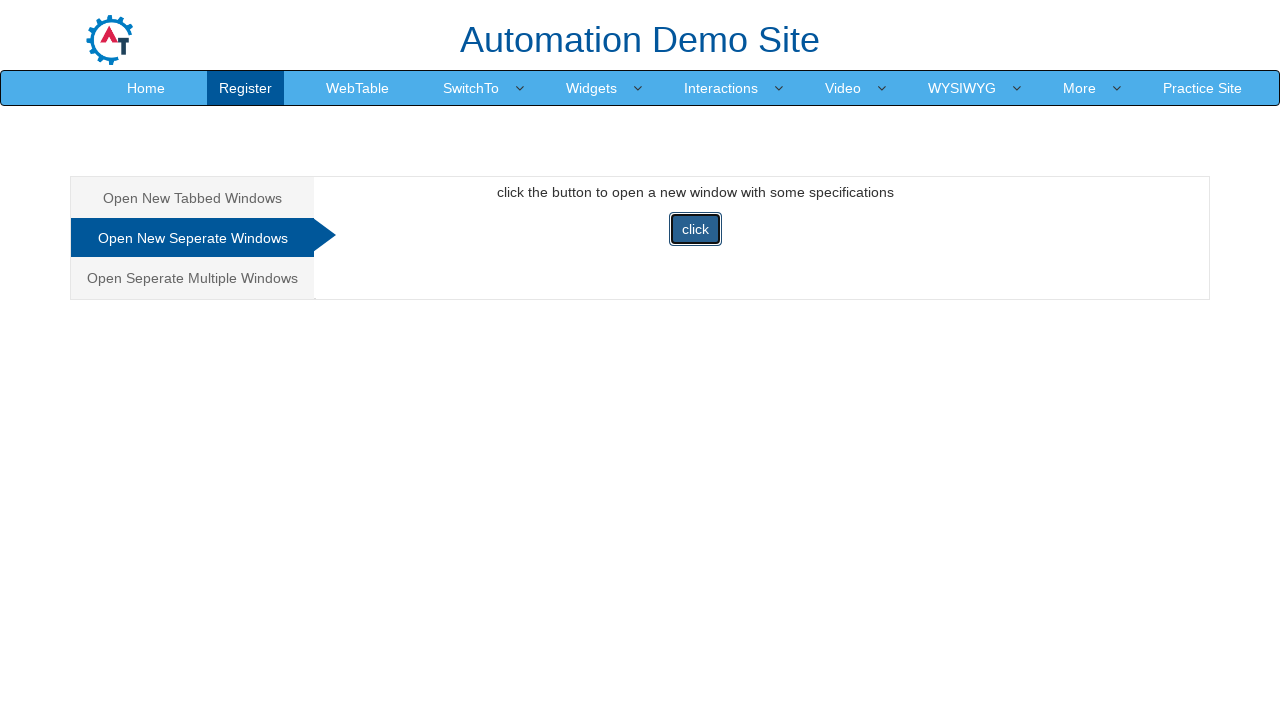

Waited 1000ms for new window to open
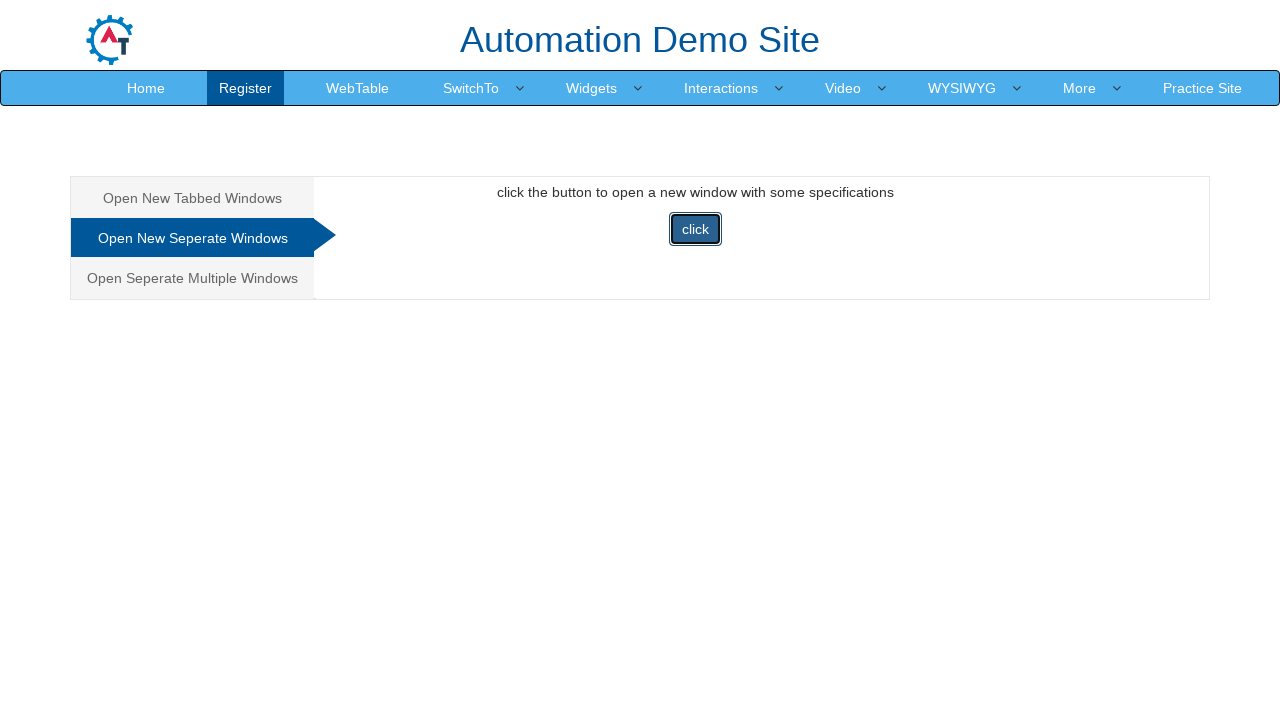

Retrieved all open pages from context
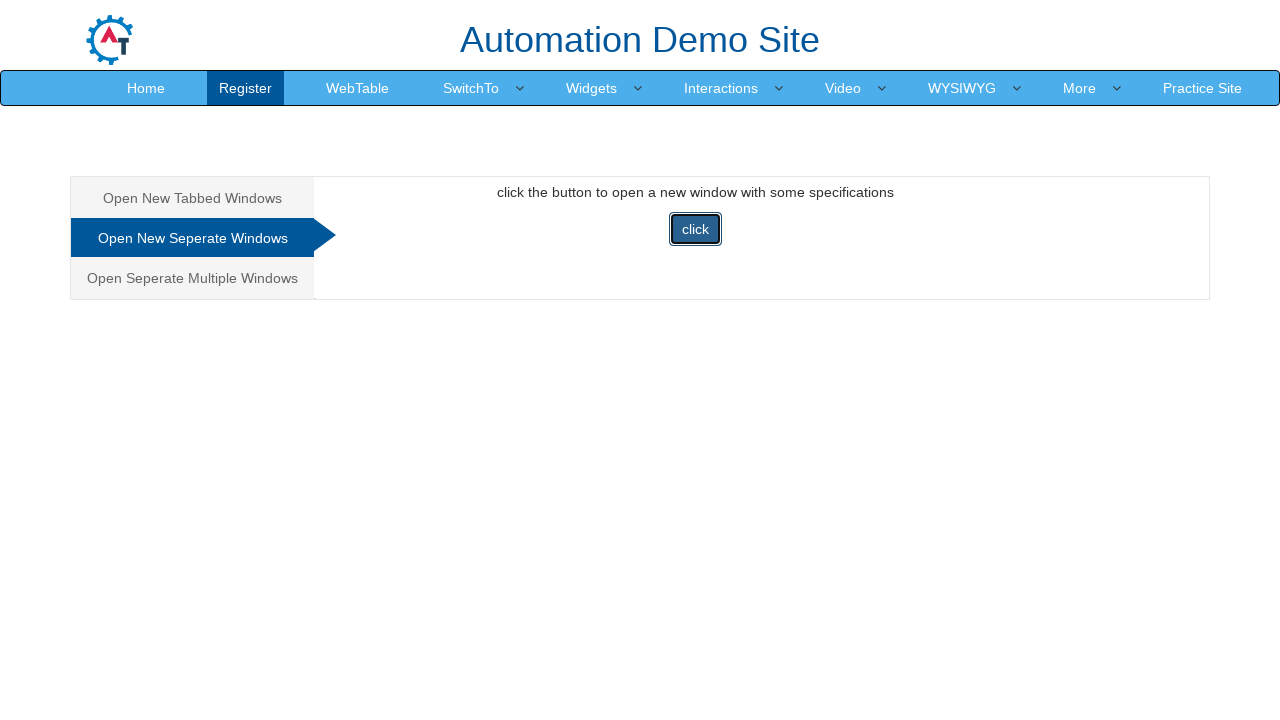

Switched to the newly opened window
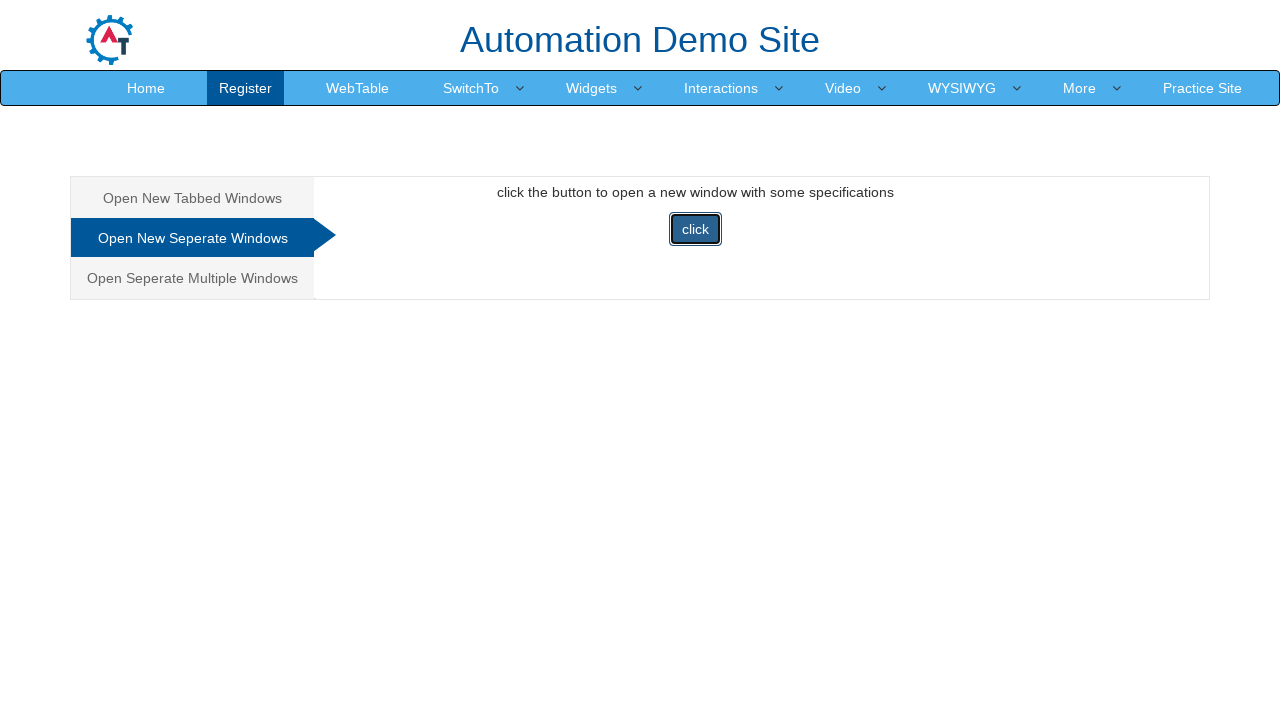

Clicked on 'Downloads' link in new window at (552, 32) on xpath=//span[text()='Downloads']
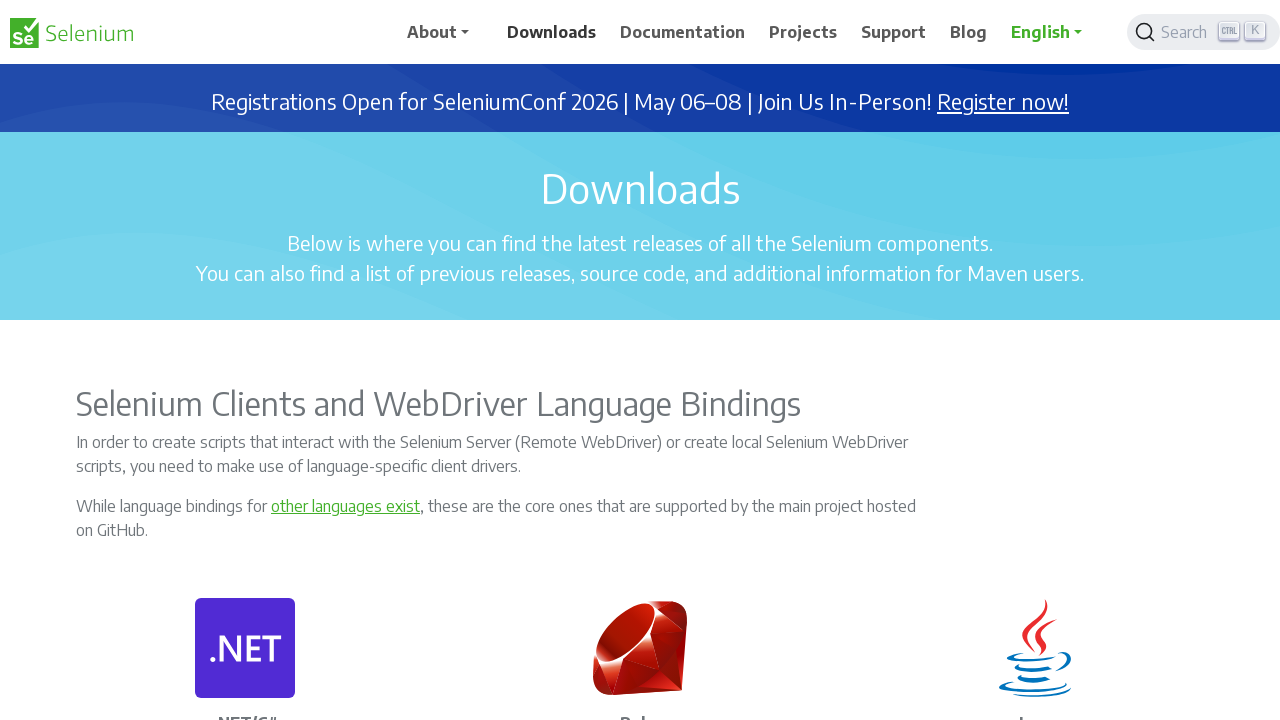

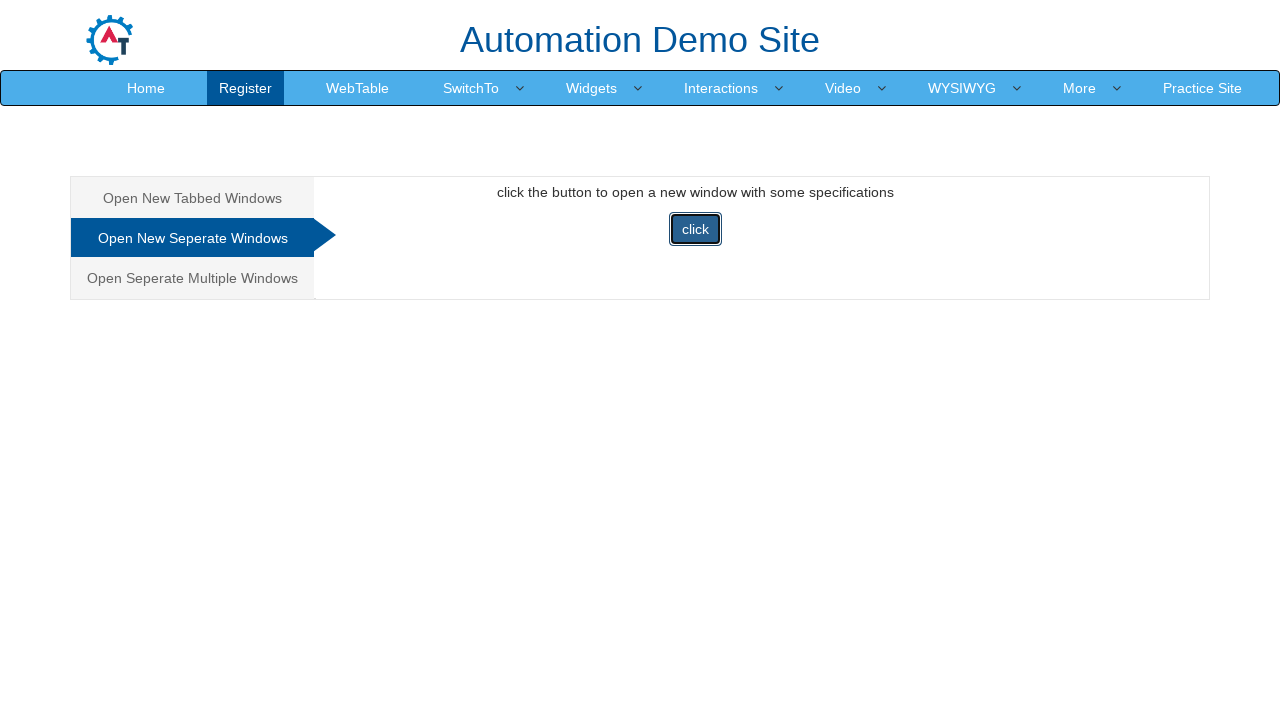